Tests the QAOnCloud website navigation by clicking through Services, Solutions, Industries, and Insights menu tabs, then fills out and submits the contact form with test user information.

Starting URL: https://www.qaoncloud.com/

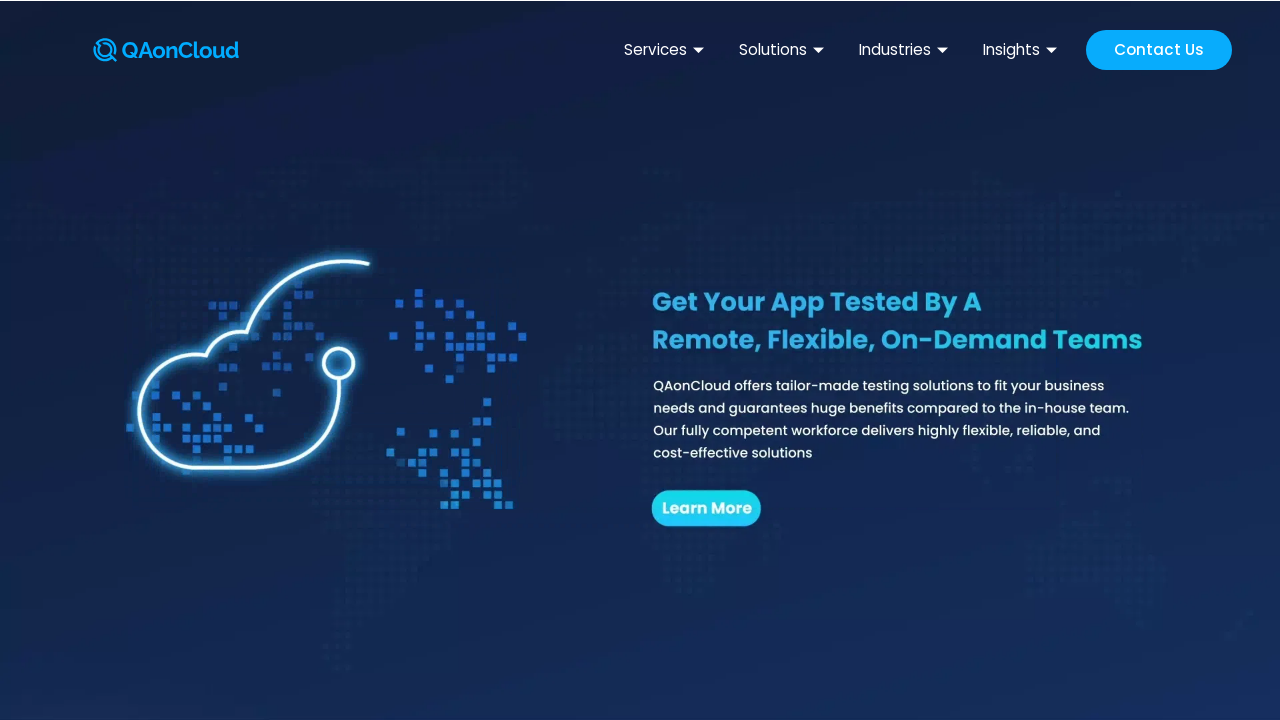

Waited 10 seconds for page to load
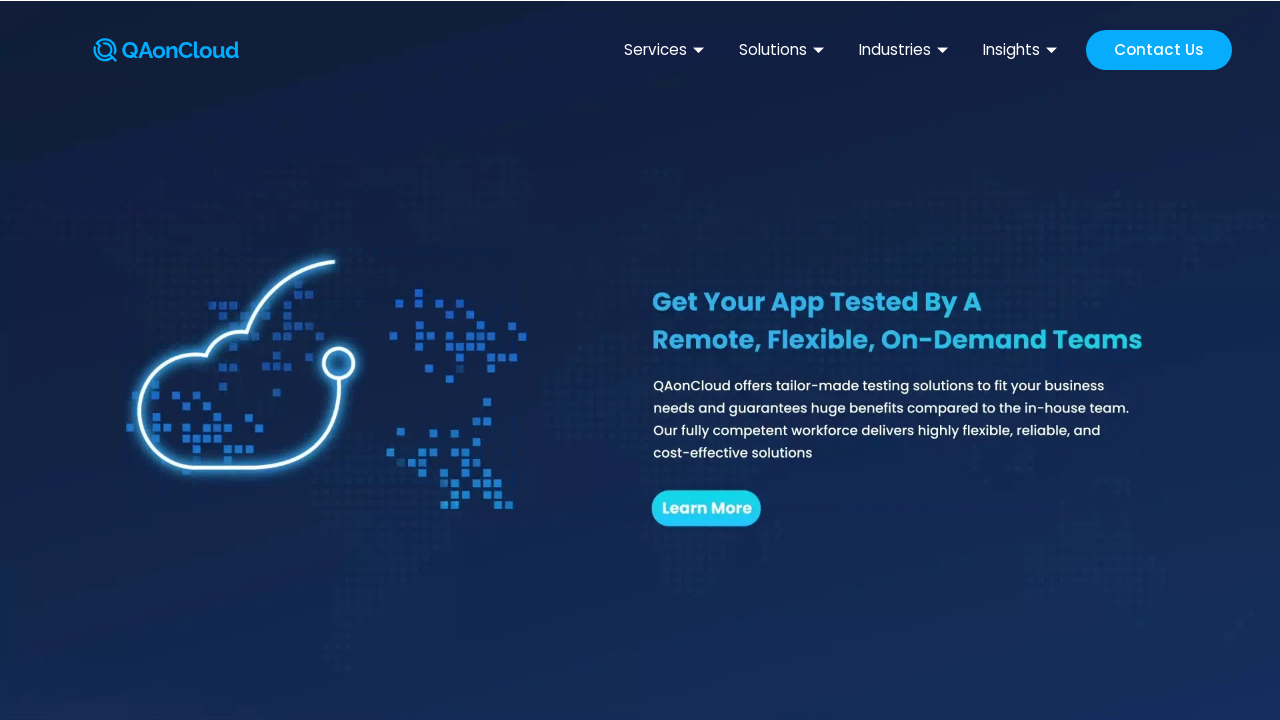

Clicked on Services tab at (666, 50) on #menu-item-319
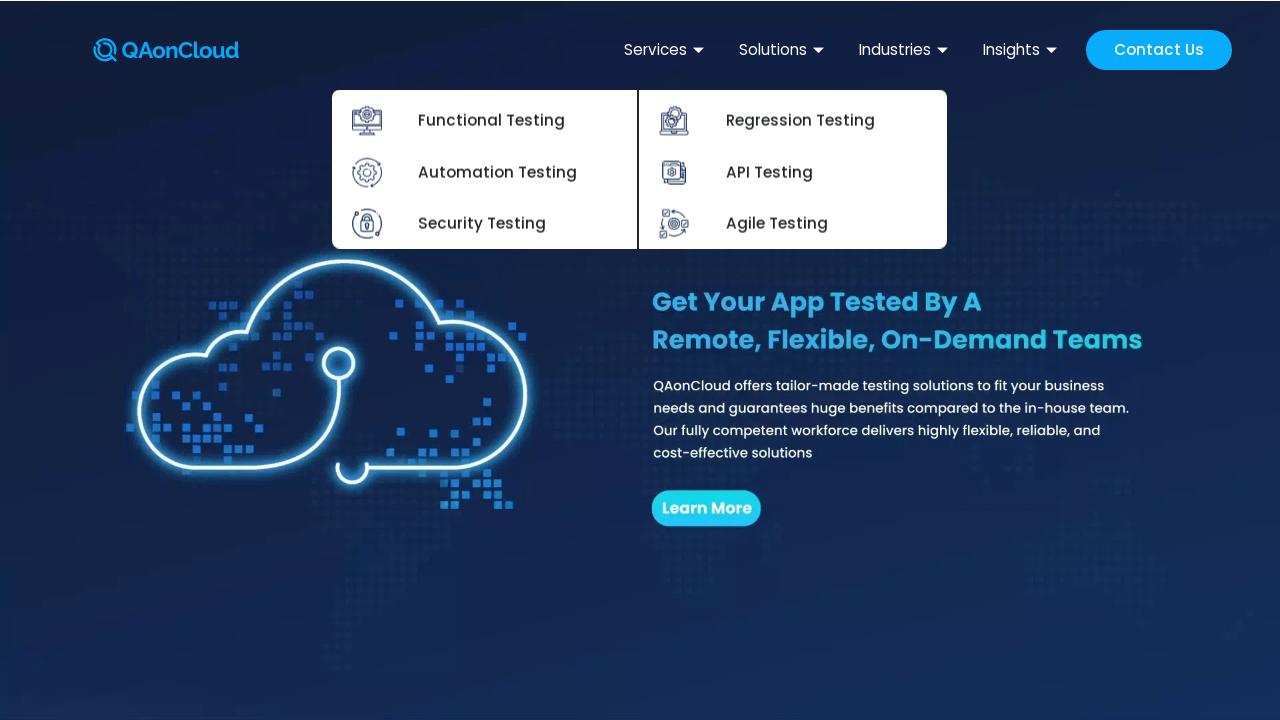

Clicked on Solutions tab at (784, 50) on .menu-item-326 > .ekit-menu-nav-link
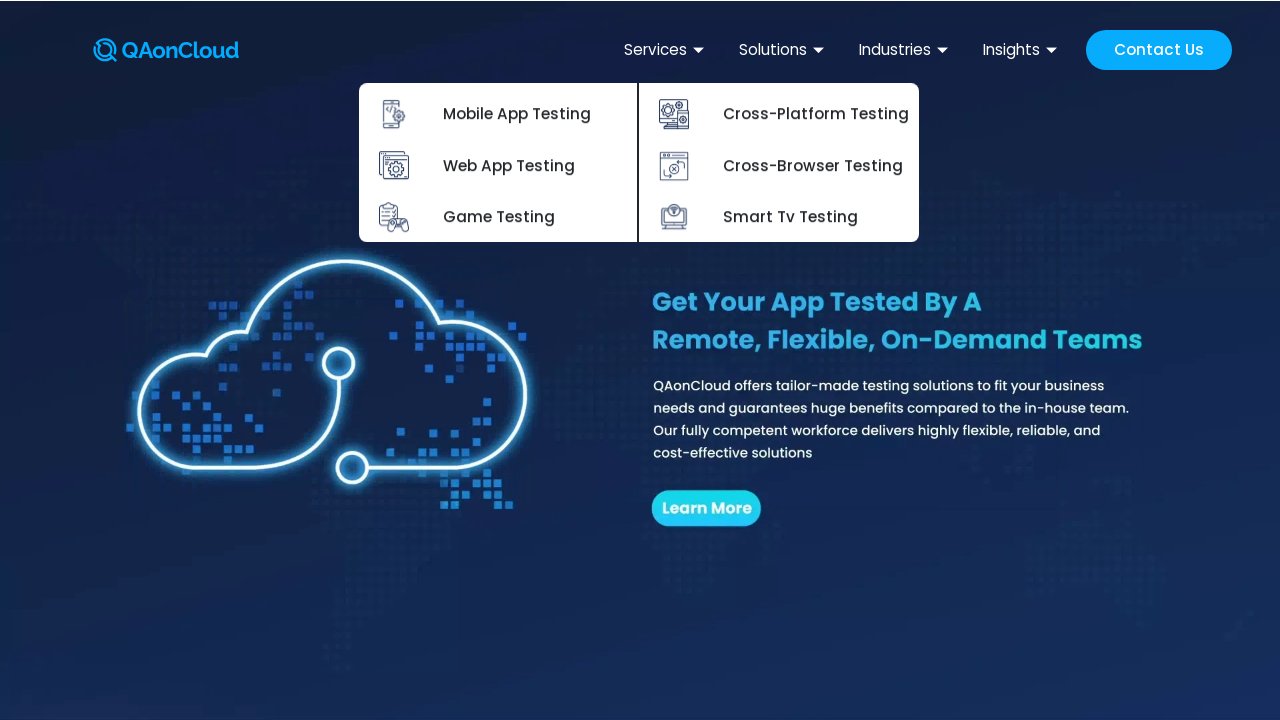

Clicked on Industries tab at (906, 50) on .menu-item-331 > .ekit-menu-nav-link
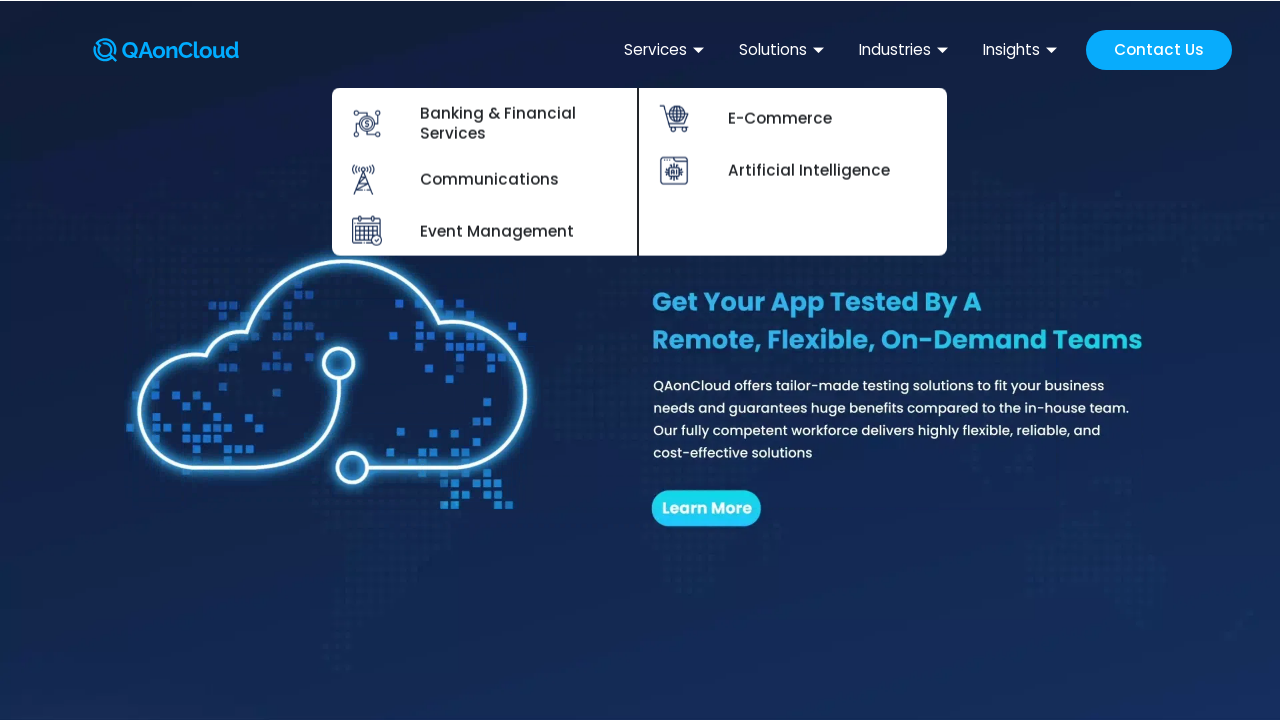

Clicked on Insights tab at (1022, 50) on .menu-item-337 > .ekit-menu-nav-link
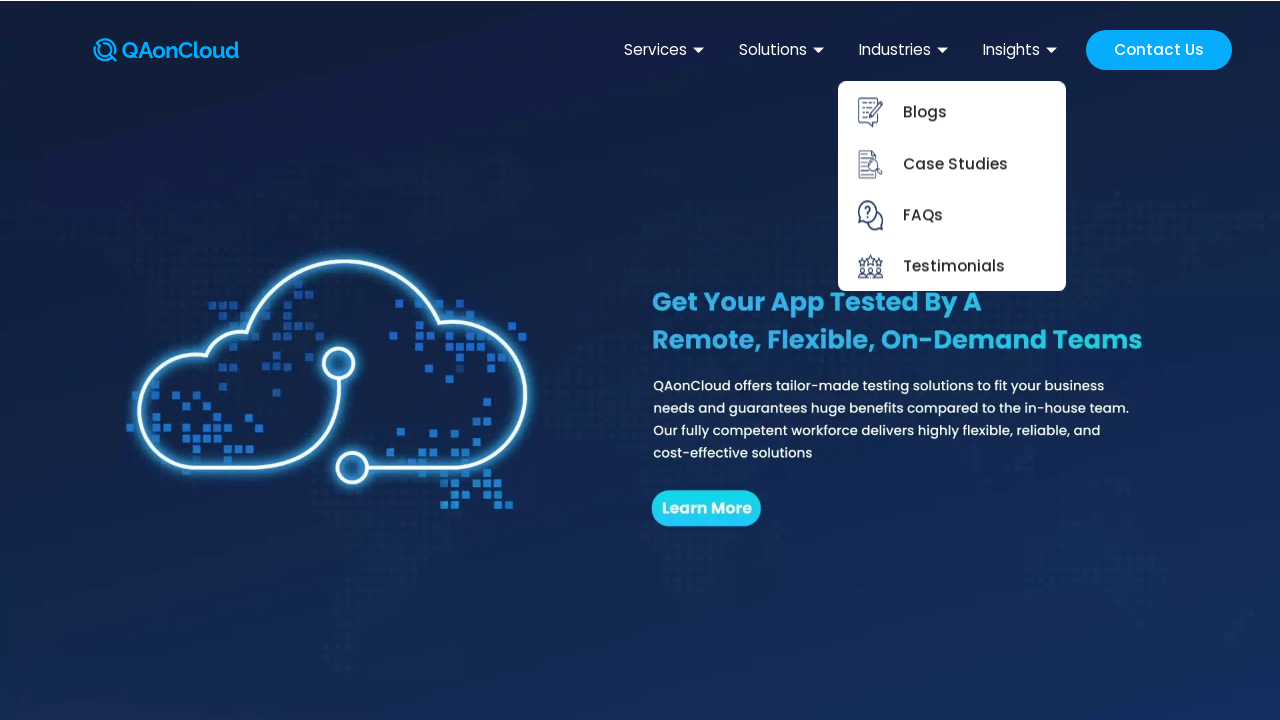

Clicked Contact Us button at (1159, 50) on .elementor-button-text
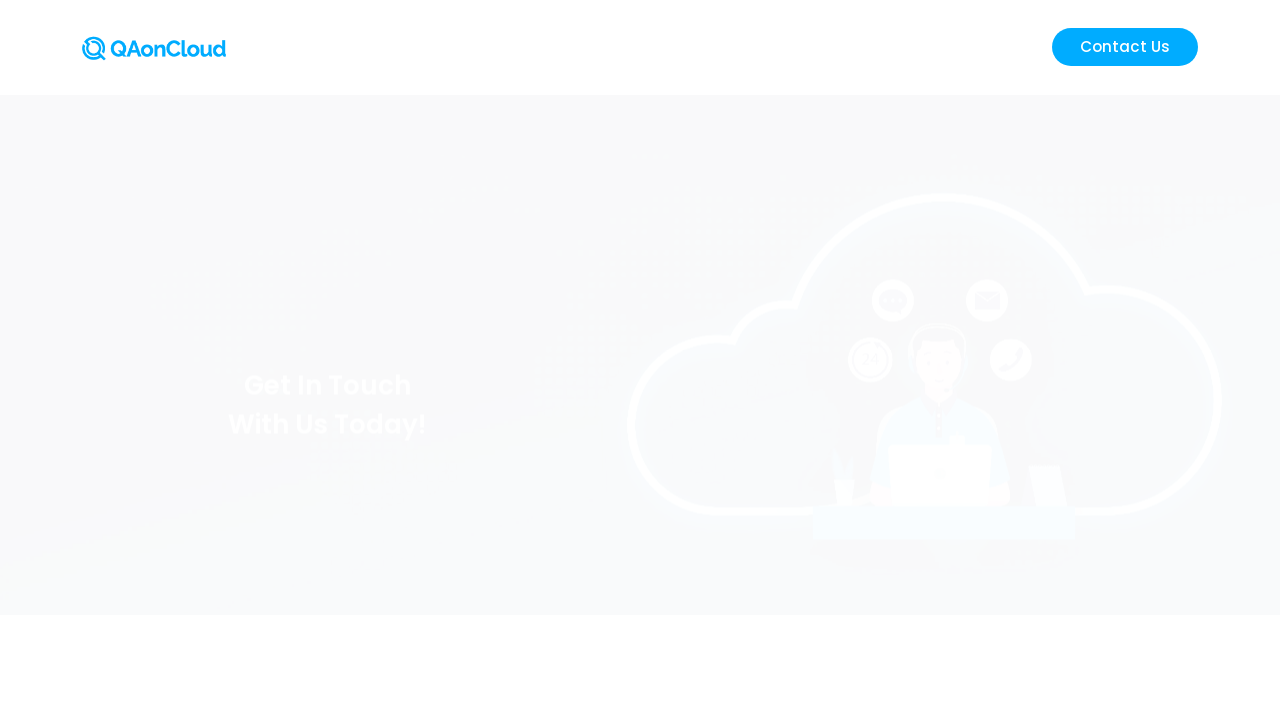

Filled in name field with 'Divya' on [maxlength='40']
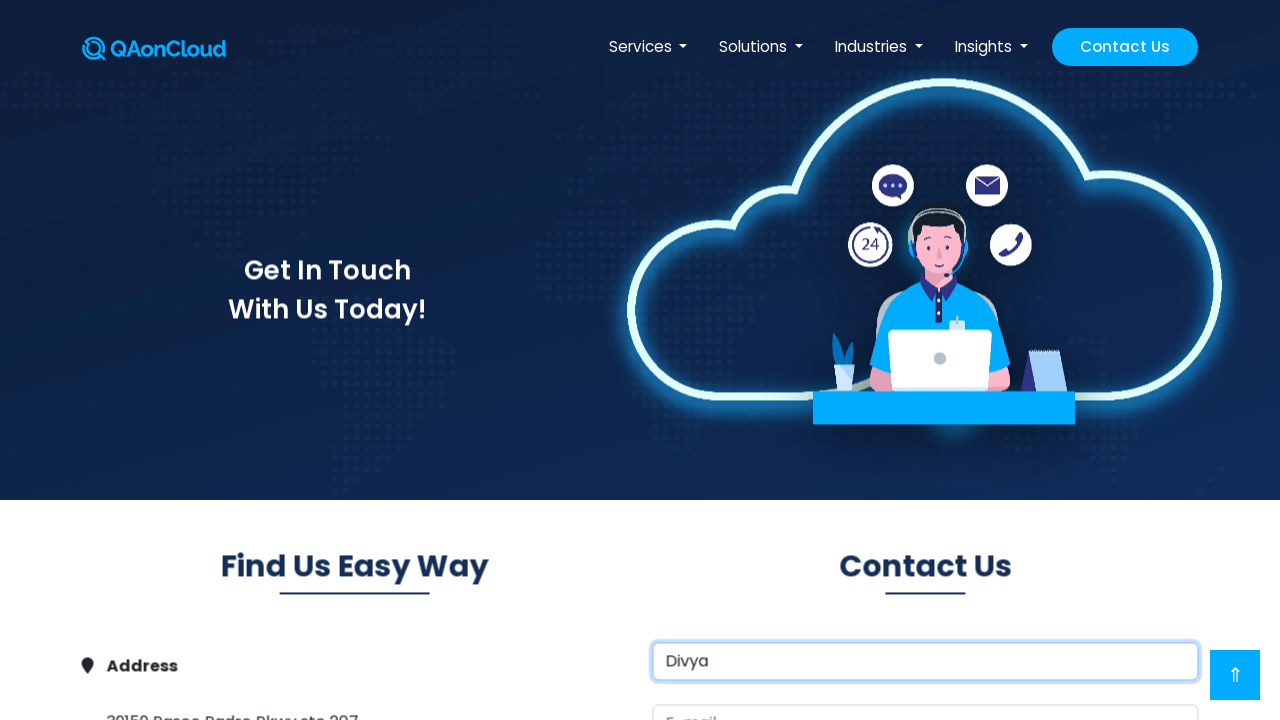

Filled in email field with 'divyar@qaoncloud.com' on [placeholder='E-mail']
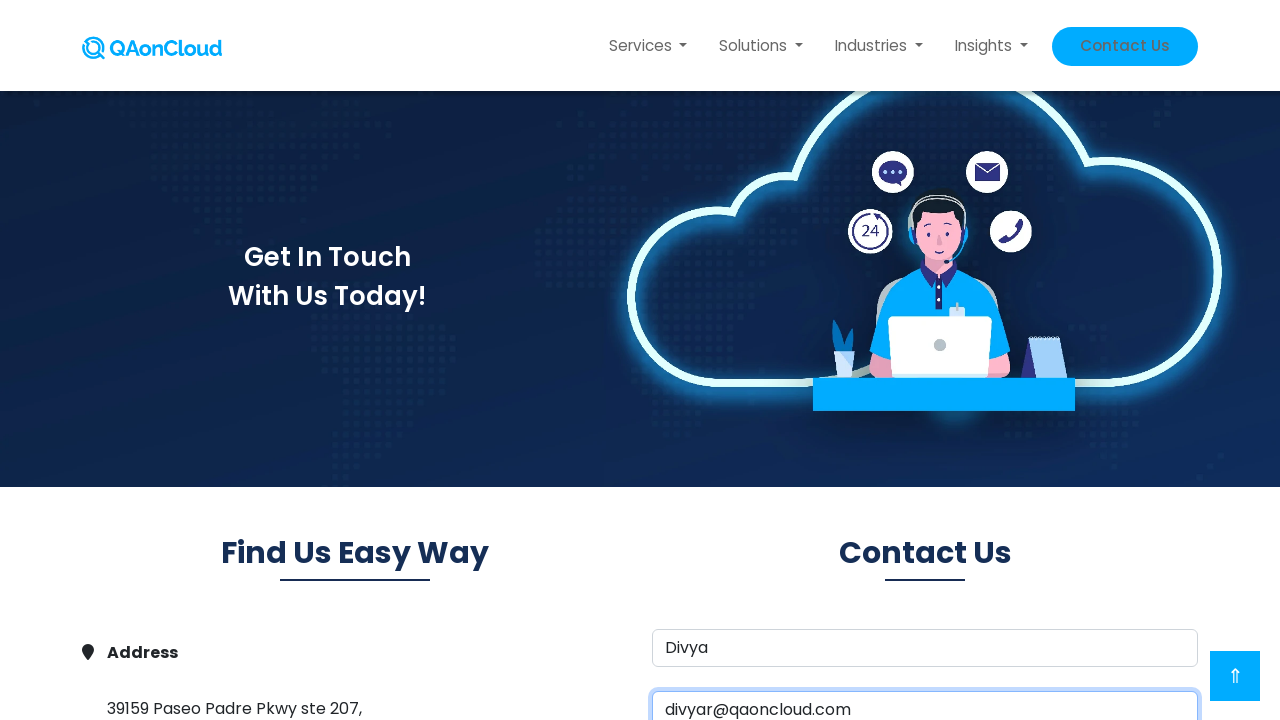

Filled in phone field with '1234567890' on [placeholder='Phone']
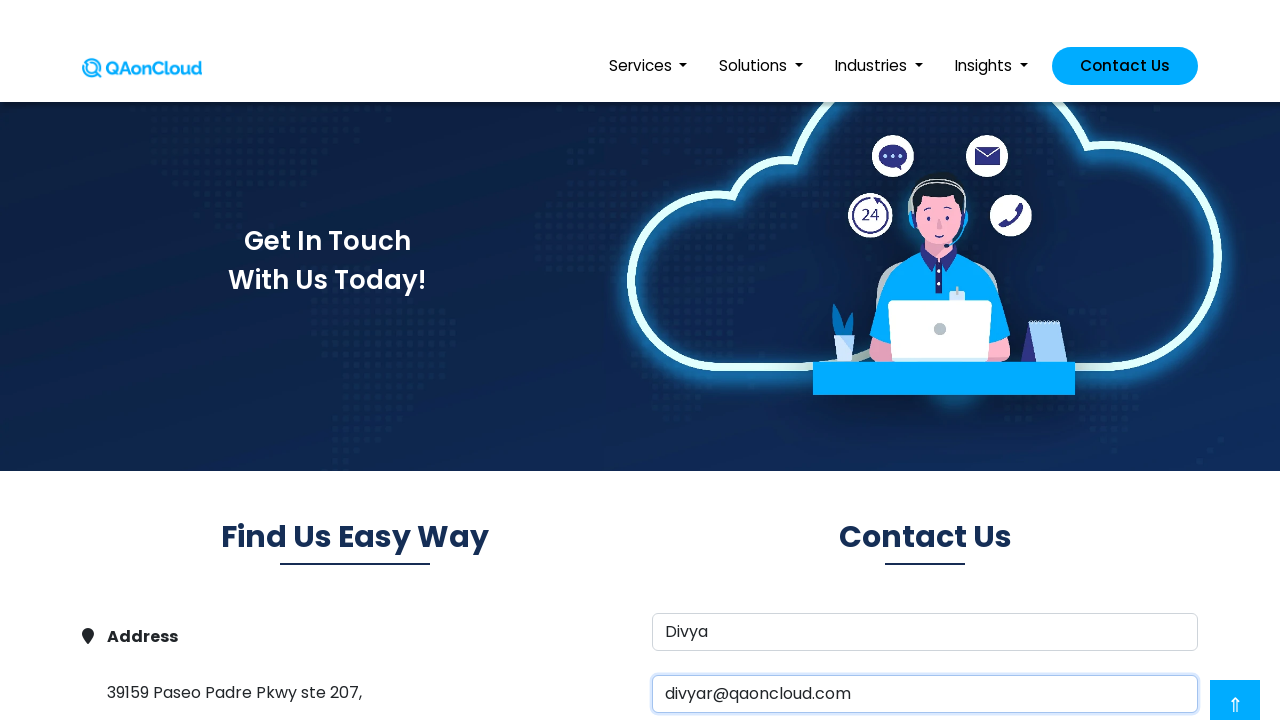

Filled in company name field with 'QAOncloud' on input[placeholder="Company Name"]:not([type="hidden"])
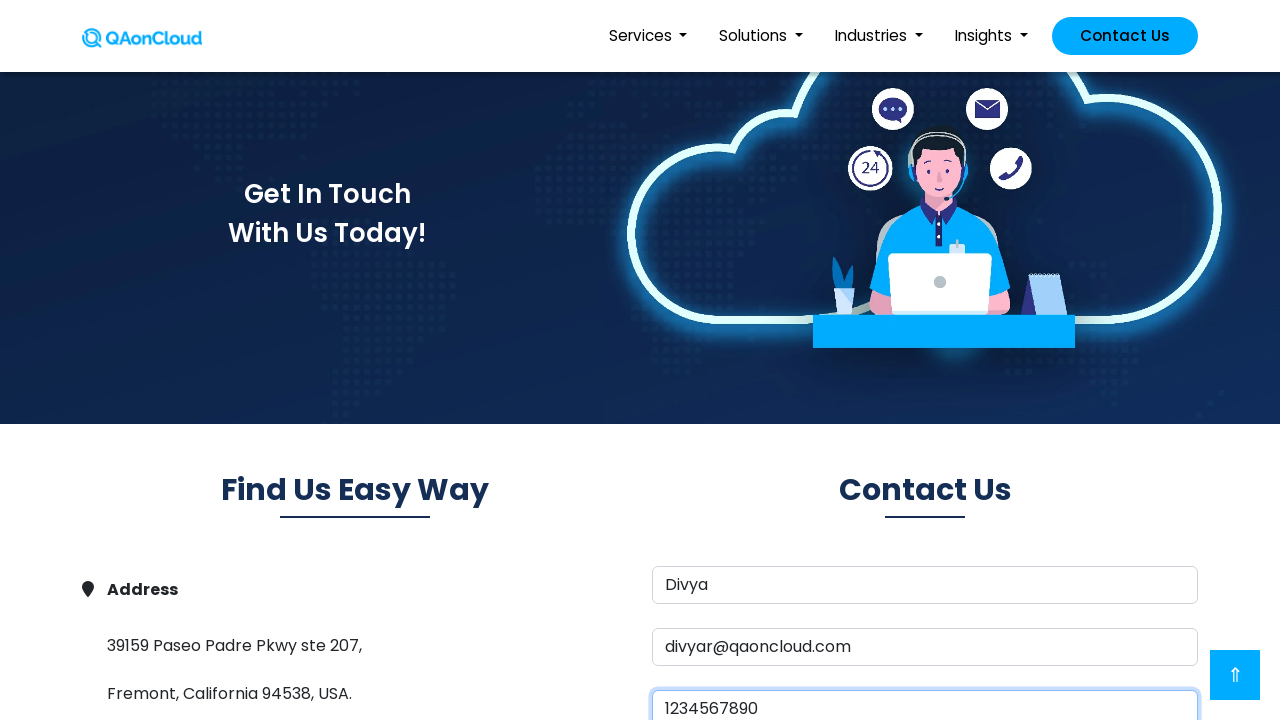

Filled in role field with 'QA Engineer' on input[placeholder="Role"]:not([type="hidden"])
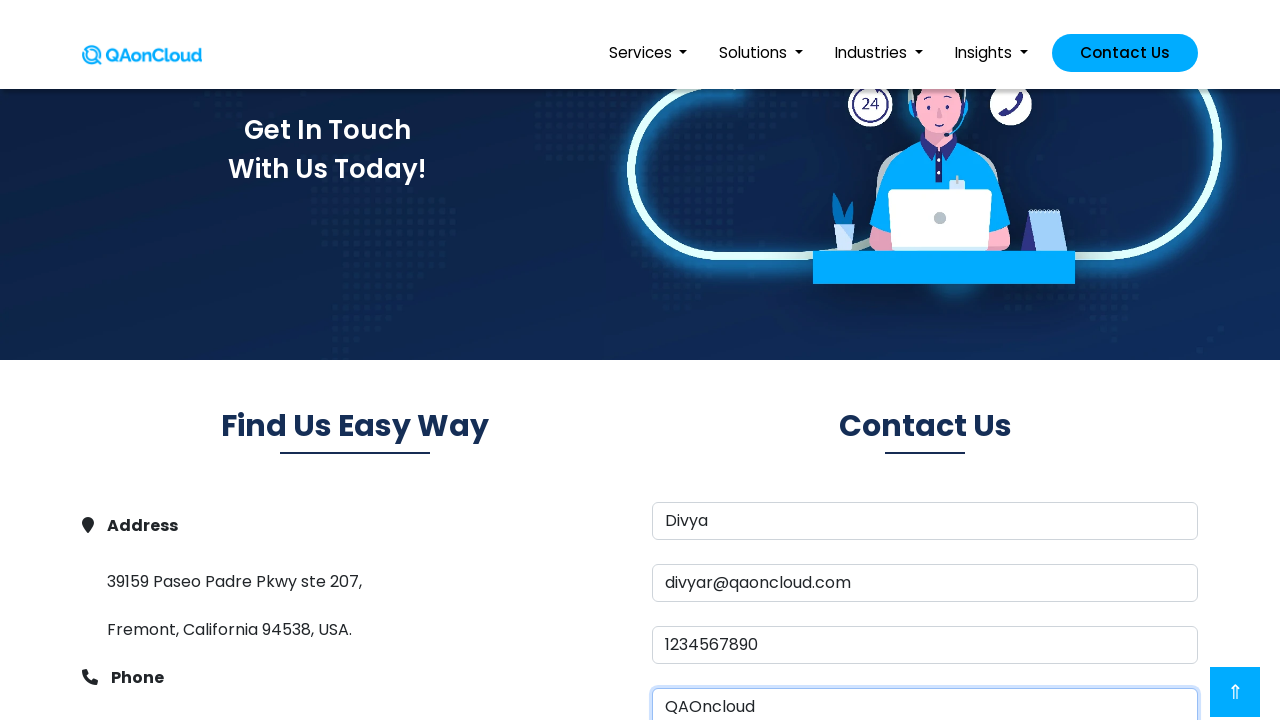

Filled in requirements field with 'Testing' on [placeholder='Requirements']
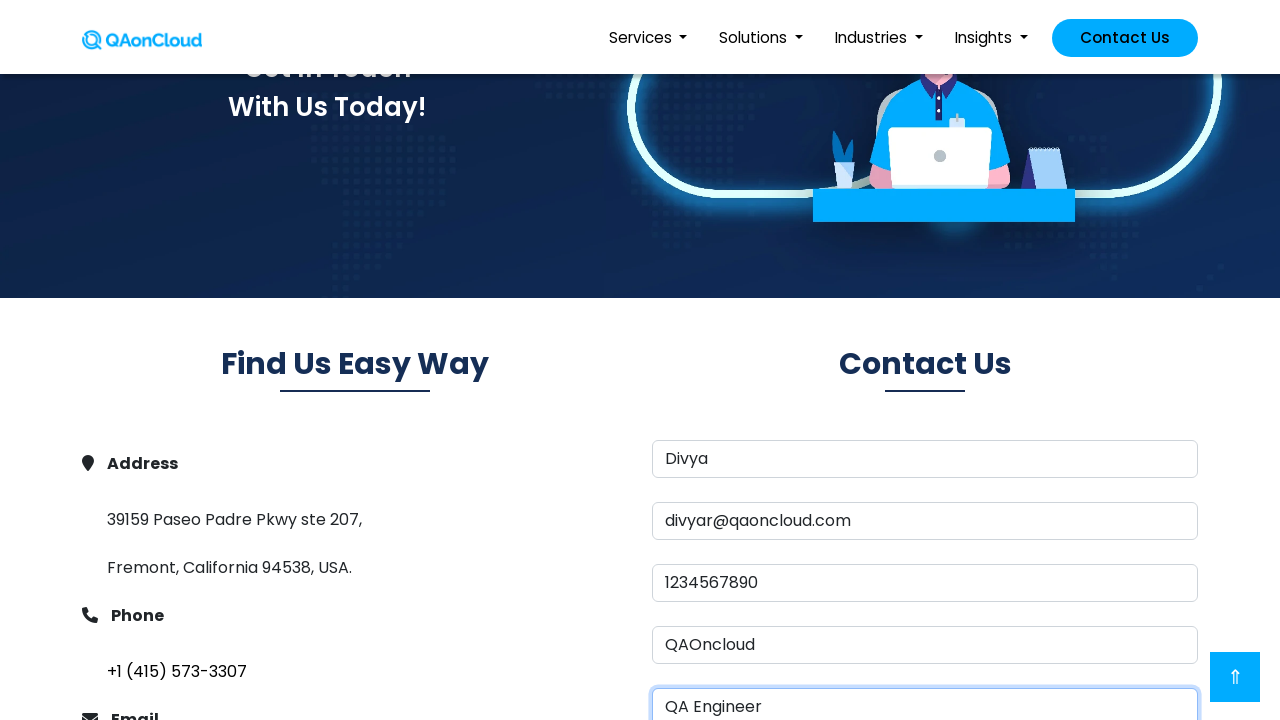

Clicked submit button to submit contact form at (925, 396) on .contact-btn
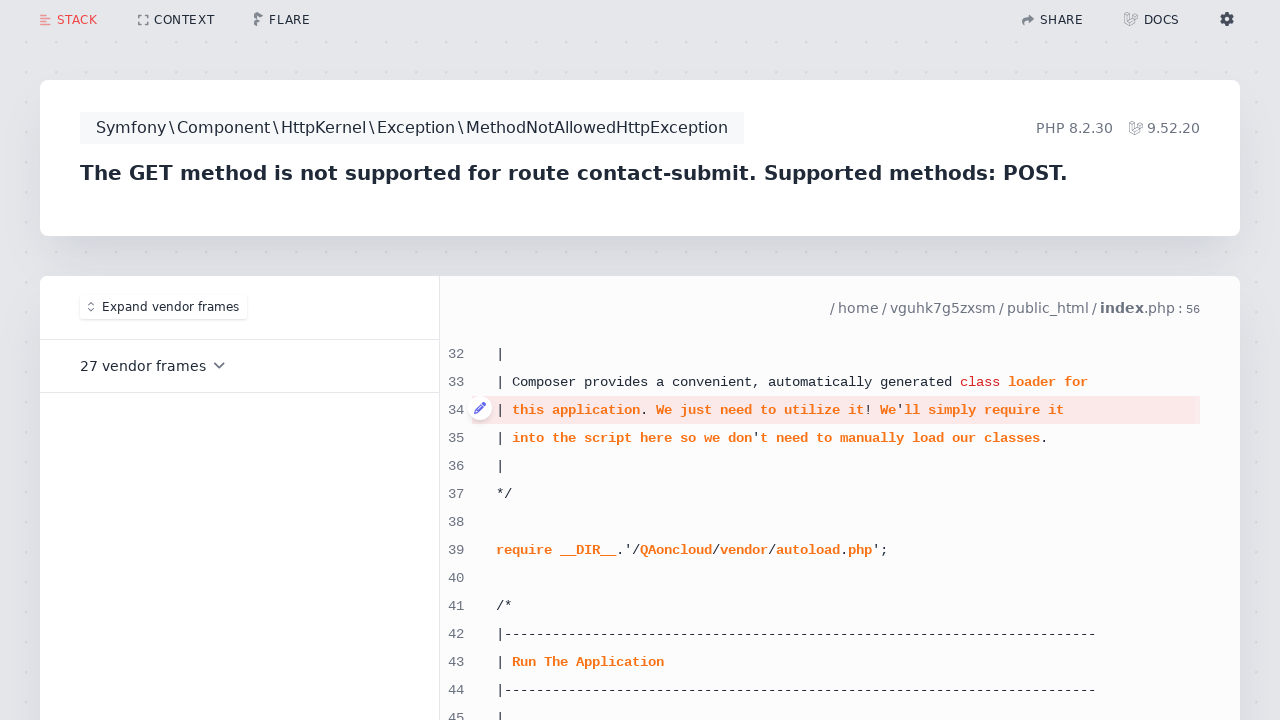

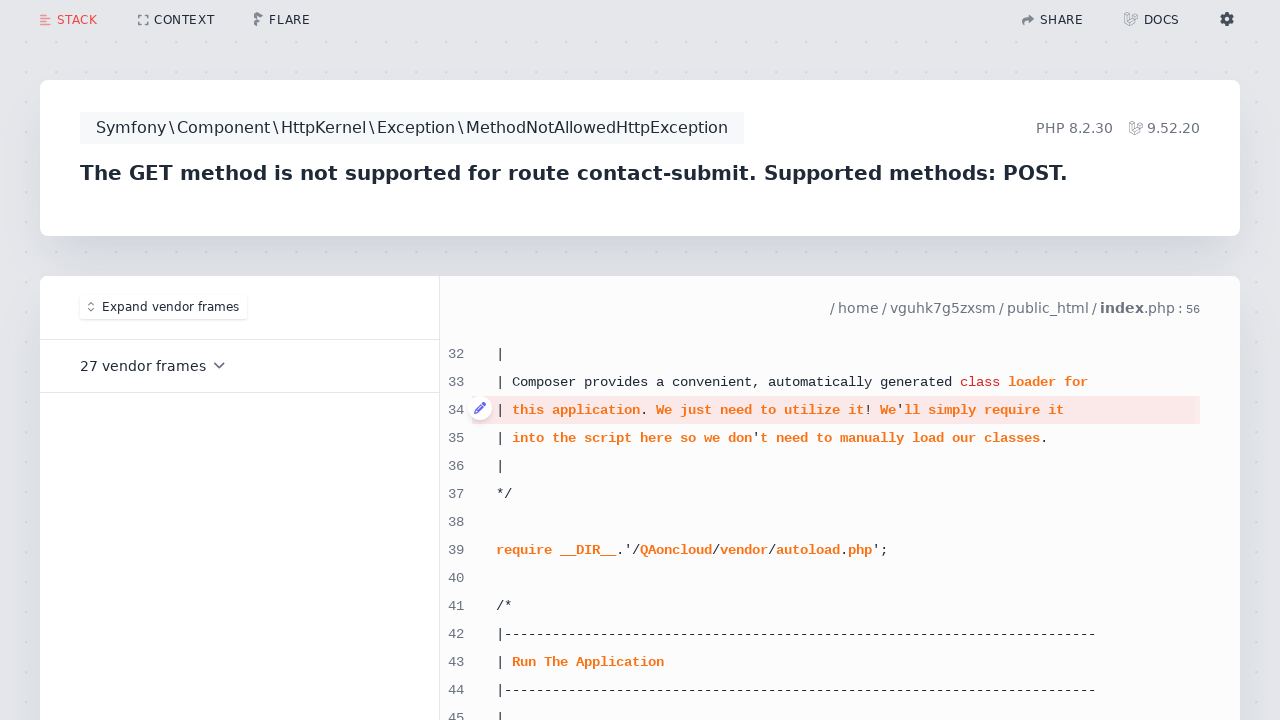